Tests that edits are saved when the input field loses focus (blur event)

Starting URL: https://demo.playwright.dev/todomvc

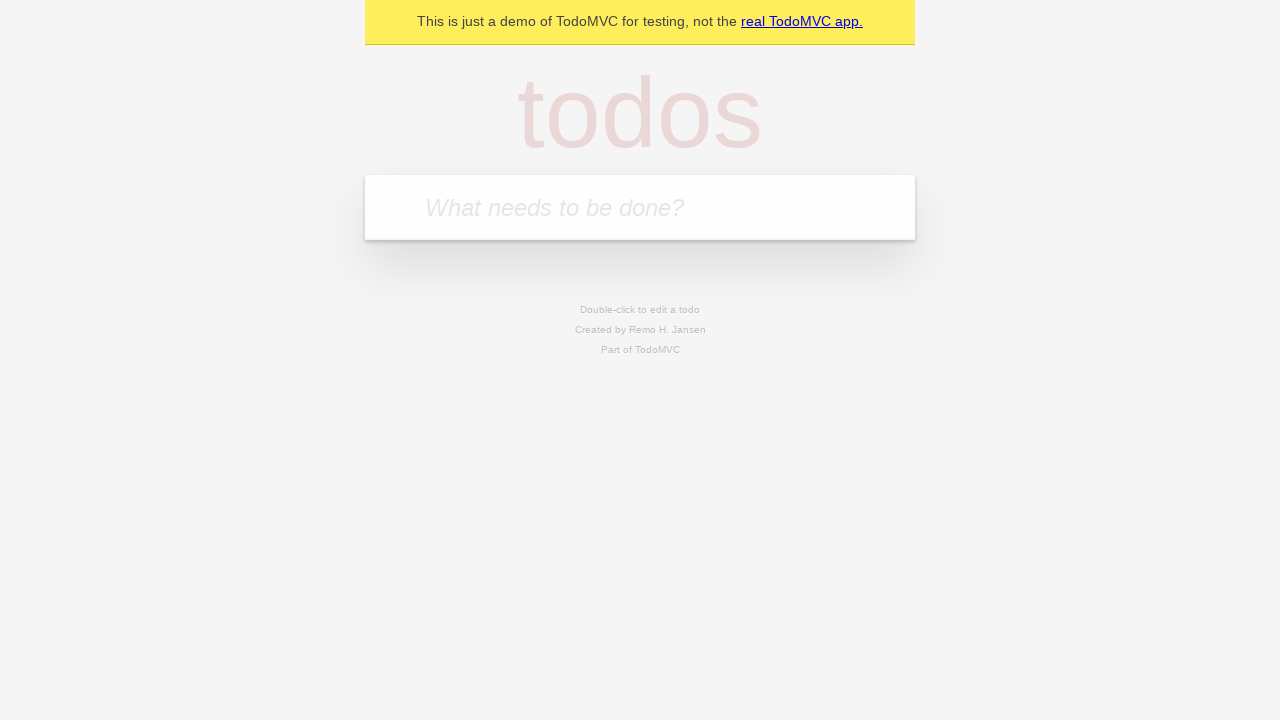

Filled input field with 'buy some cheese' on internal:attr=[placeholder="What needs to be done?"i]
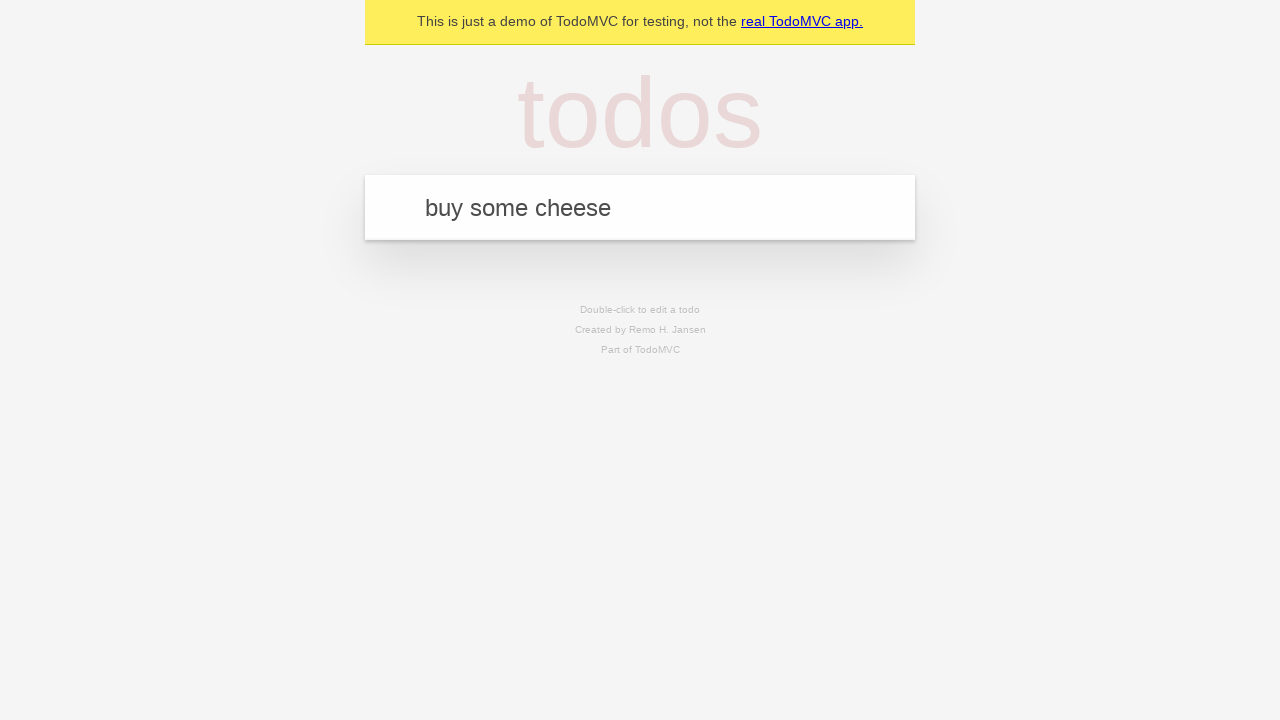

Pressed Enter to create first todo item on internal:attr=[placeholder="What needs to be done?"i]
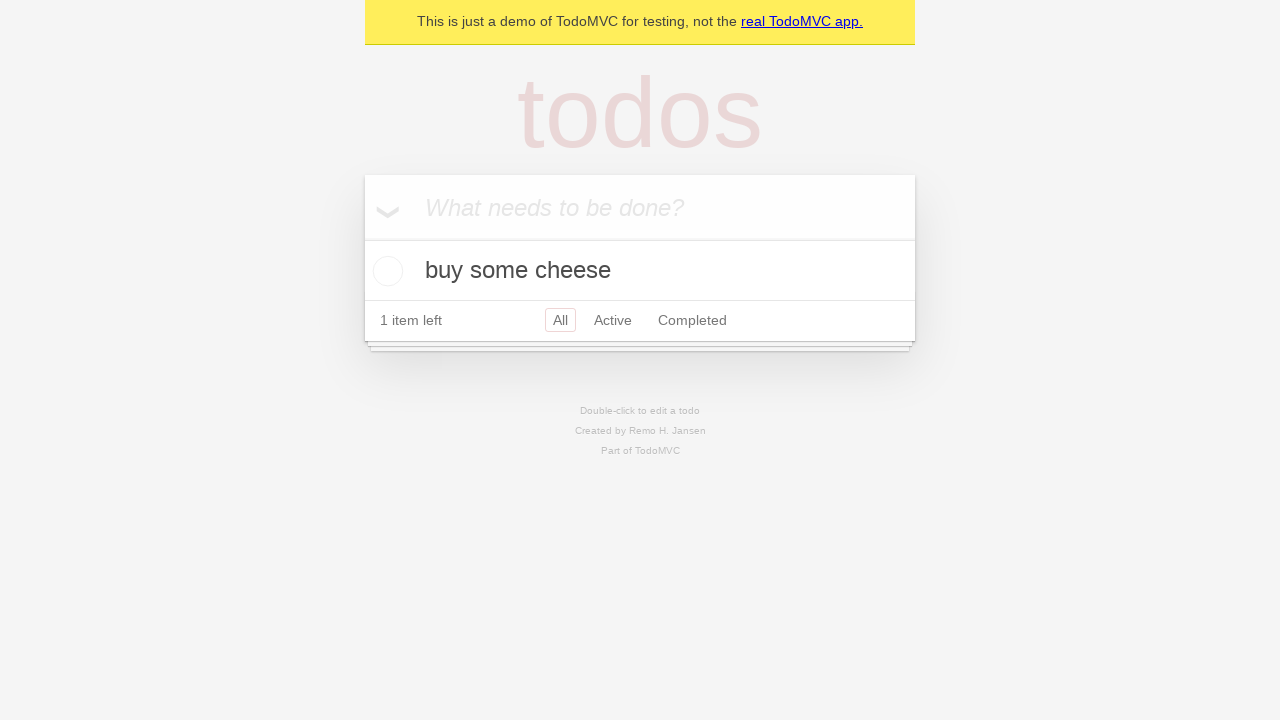

Filled input field with 'feed the cat' on internal:attr=[placeholder="What needs to be done?"i]
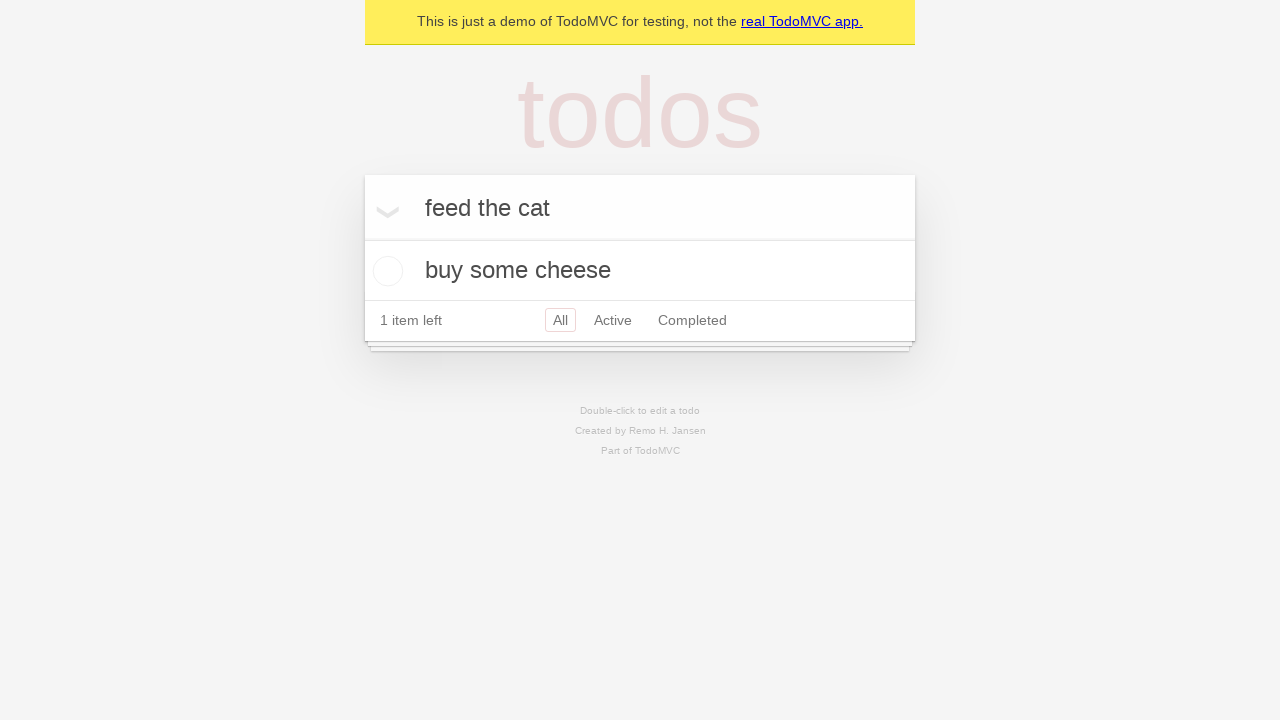

Pressed Enter to create second todo item on internal:attr=[placeholder="What needs to be done?"i]
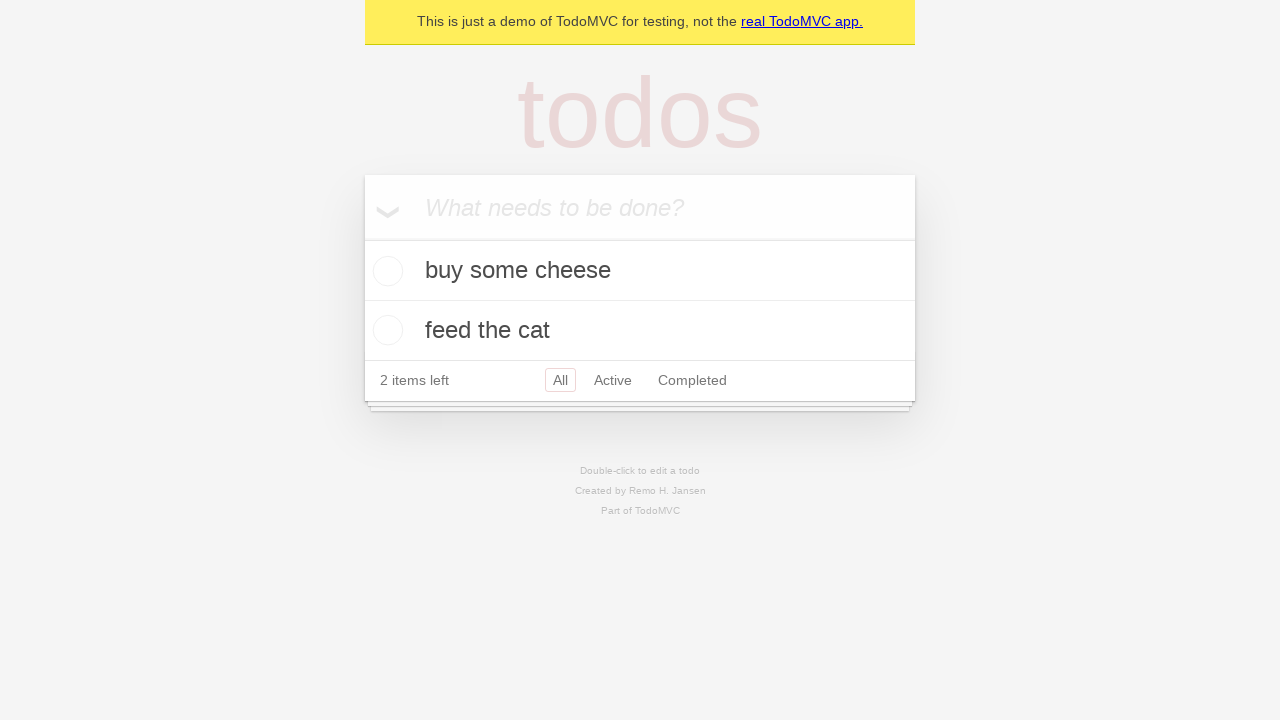

Filled input field with 'book a doctors appointment' on internal:attr=[placeholder="What needs to be done?"i]
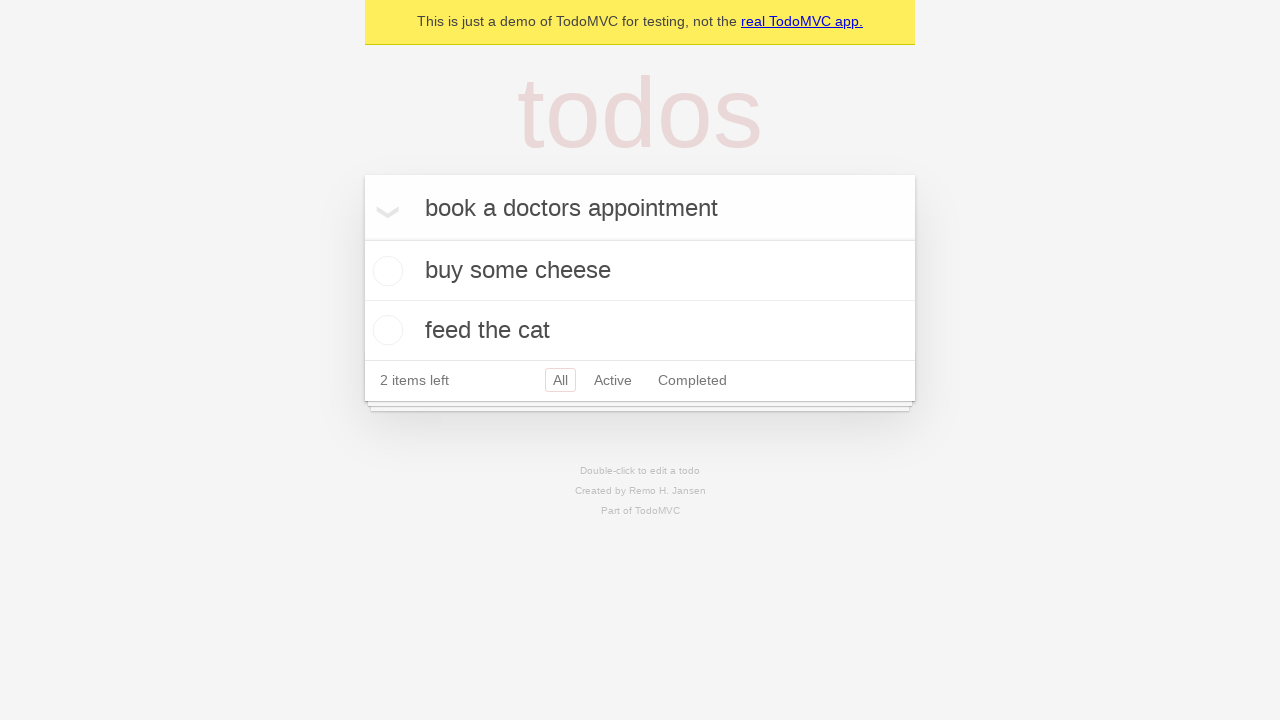

Pressed Enter to create third todo item on internal:attr=[placeholder="What needs to be done?"i]
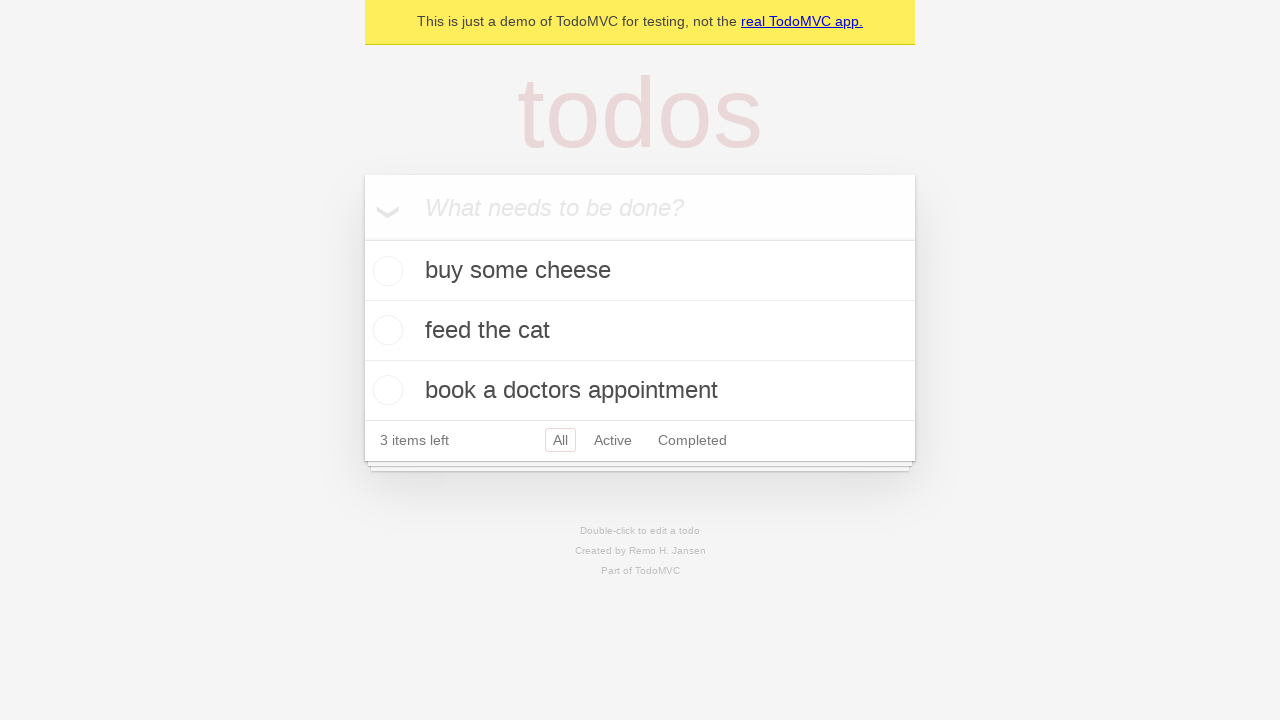

Double-clicked on second todo item to enter edit mode at (640, 331) on internal:testid=[data-testid="todo-item"s] >> nth=1
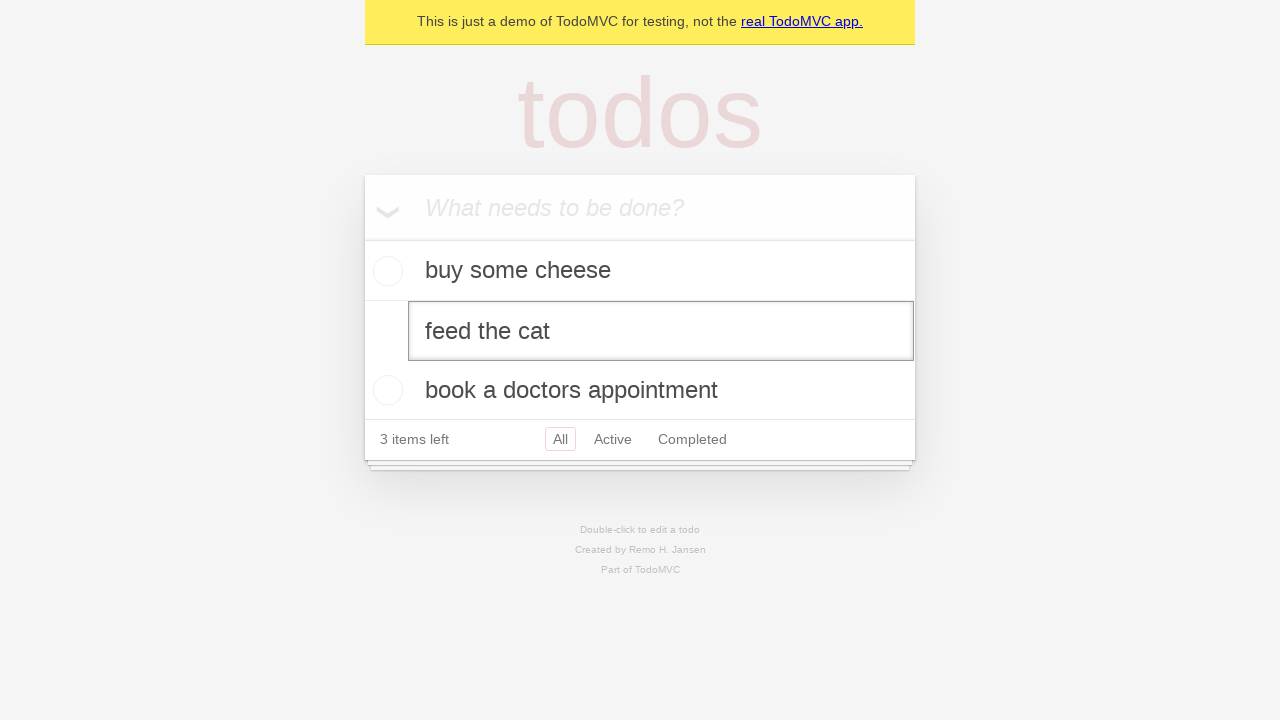

Filled edit textbox with 'buy some sausages' on internal:testid=[data-testid="todo-item"s] >> nth=1 >> internal:role=textbox[nam
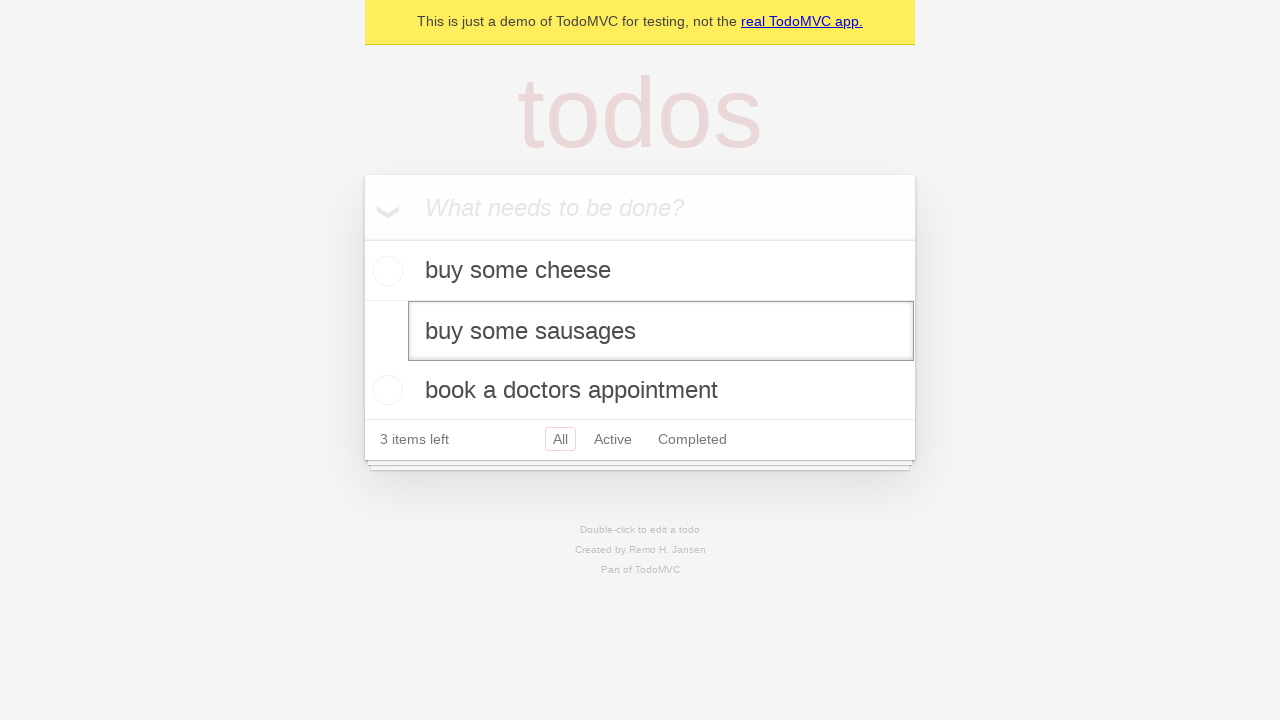

Triggered blur event on edit textbox to save changes
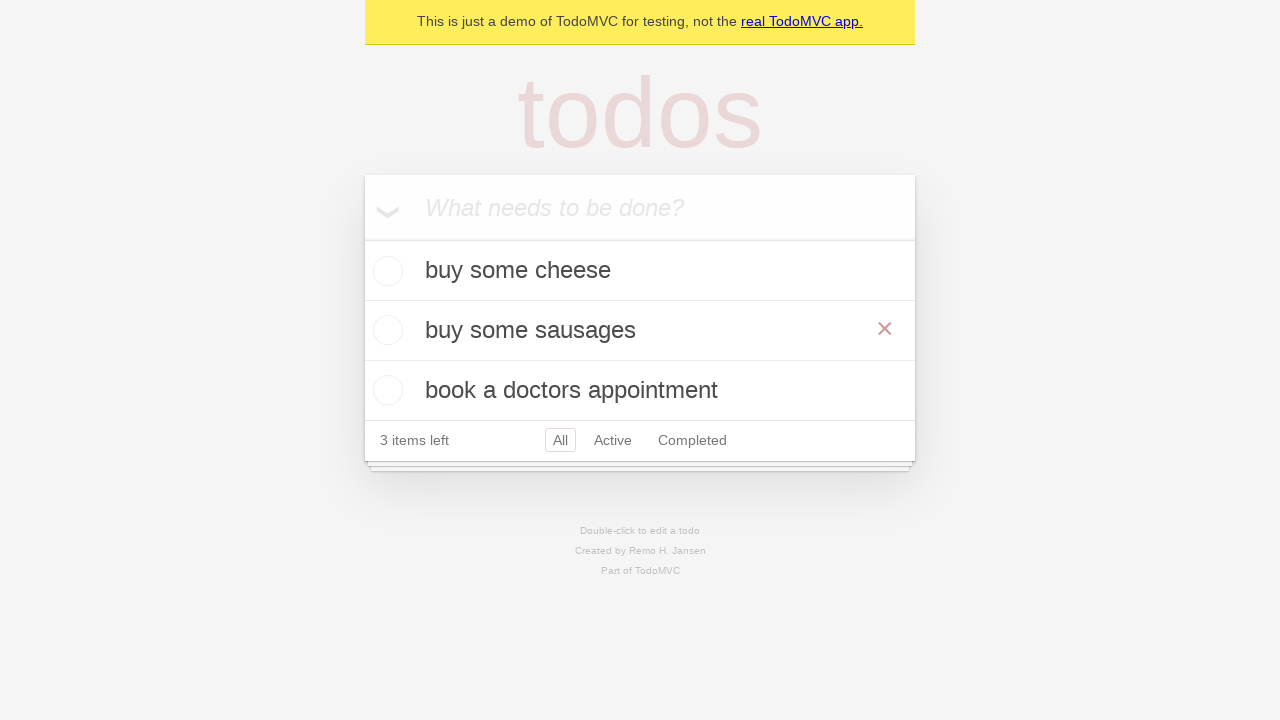

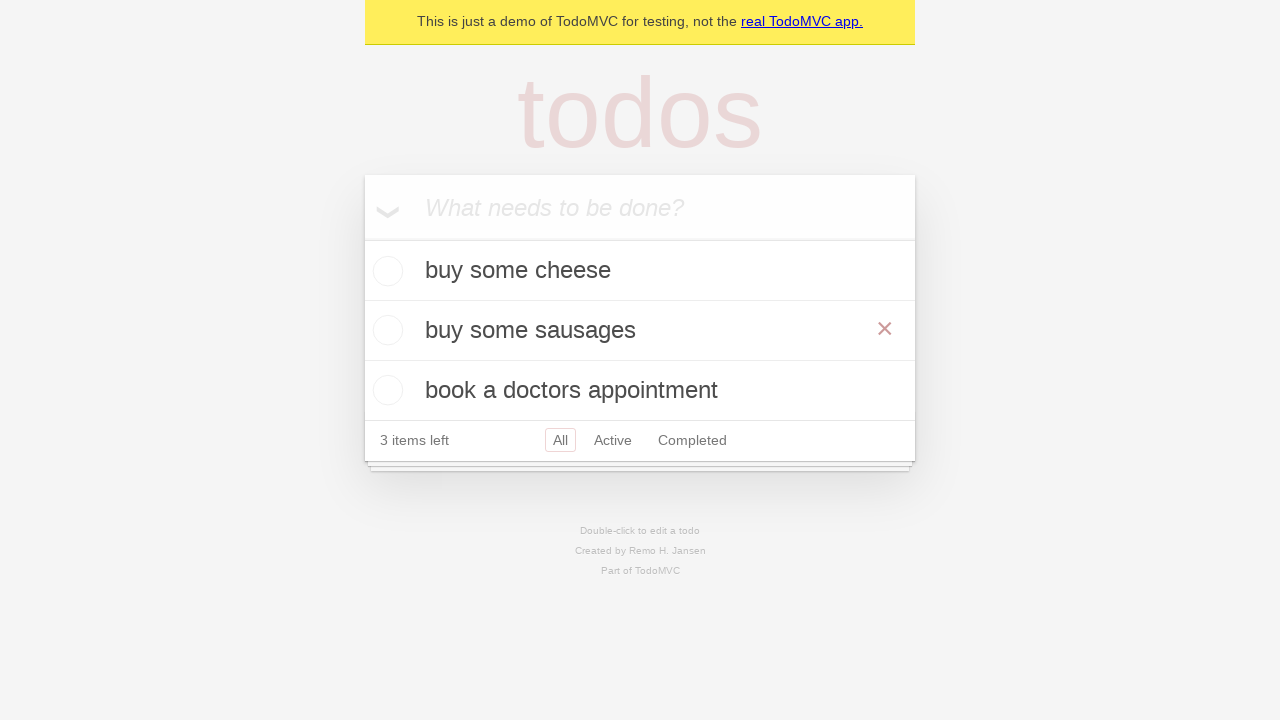